Tests modal dialog functionality by clicking a button to open a modal and then closing it using JavaScript execution

Starting URL: https://formy-project.herokuapp.com/modal

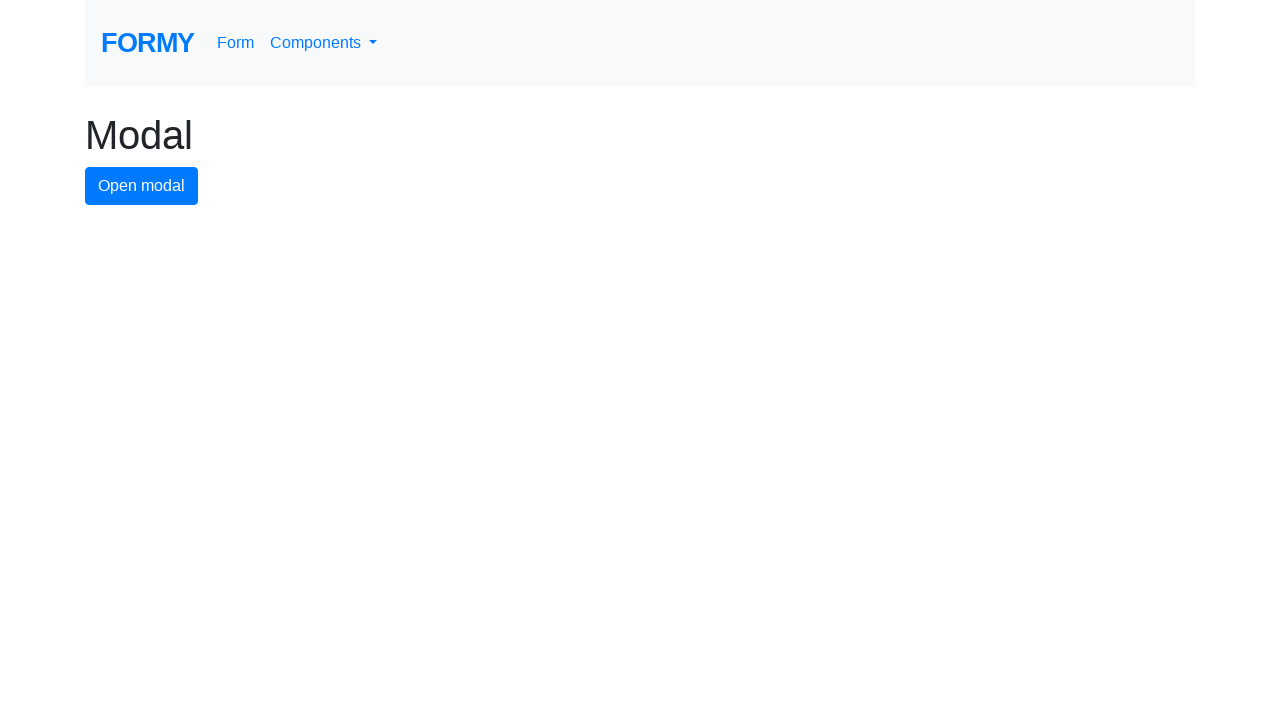

Clicked modal button to open the modal dialog at (142, 186) on #modal-button
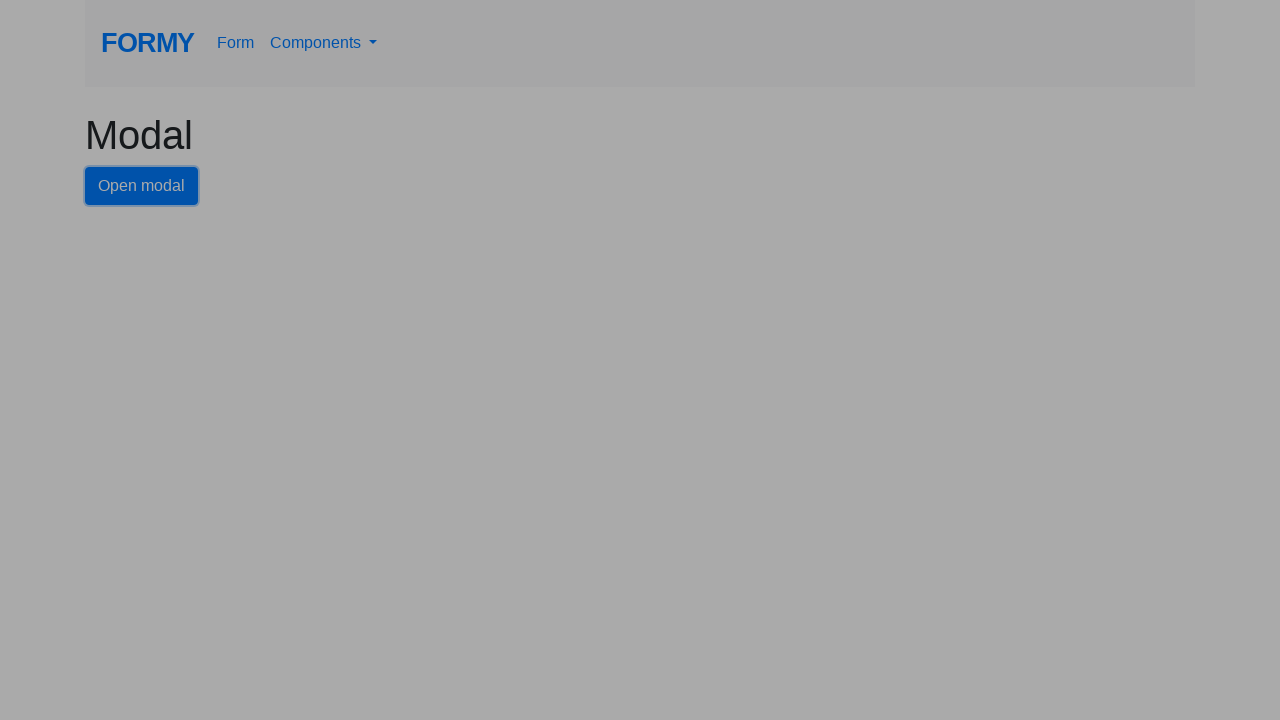

Close button became visible in the modal
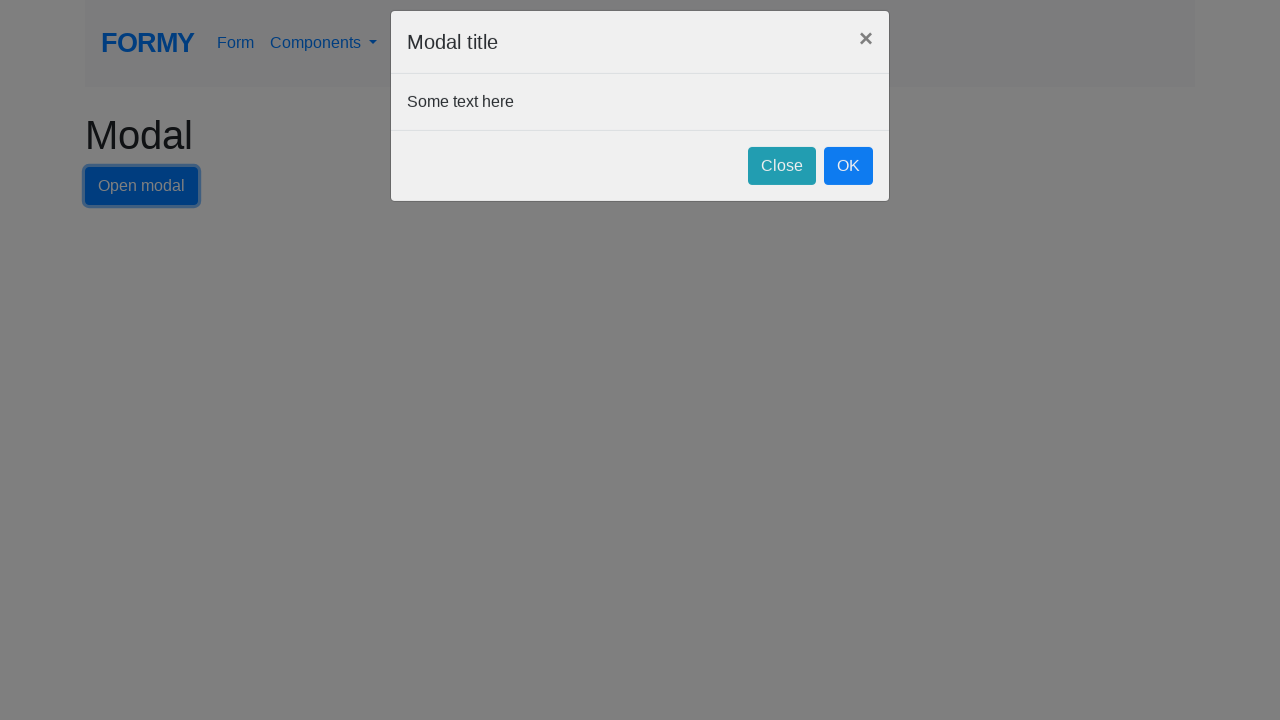

Executed JavaScript to click the close button and close the modal
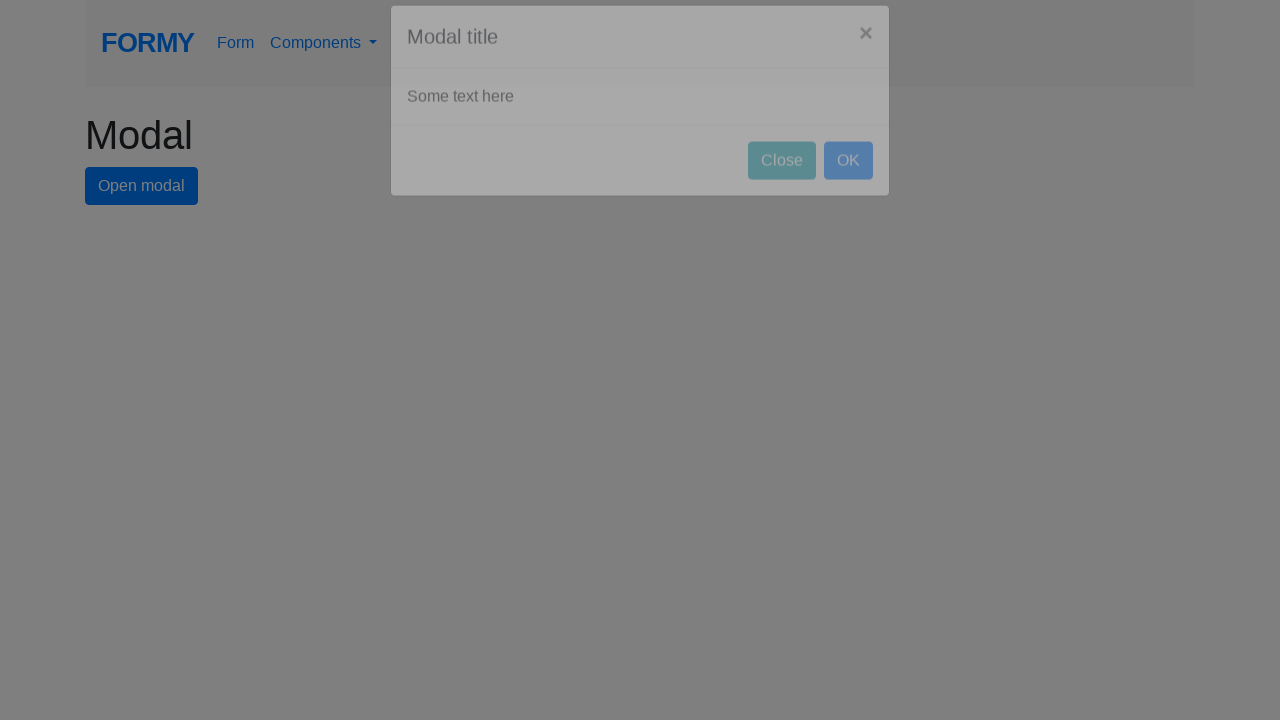

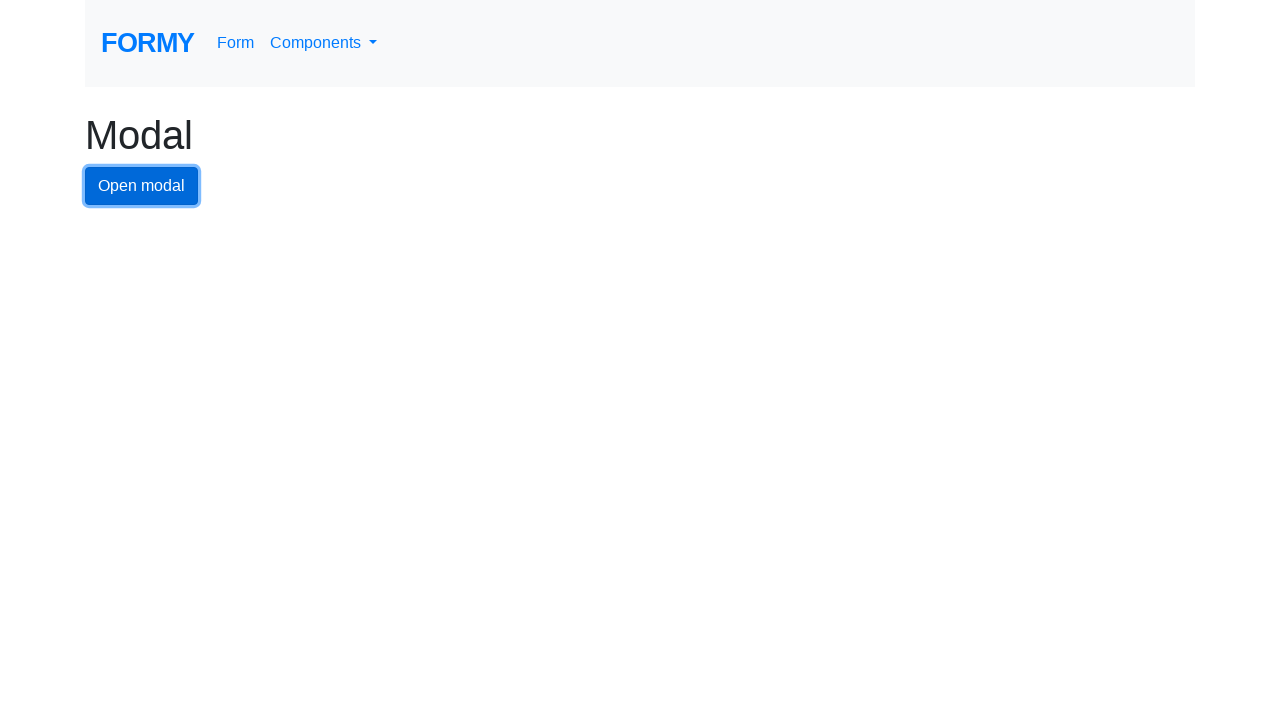